Navigates to the nopCommerce demo site and verifies the page title

Starting URL: http://demo.nopcommerce.com/

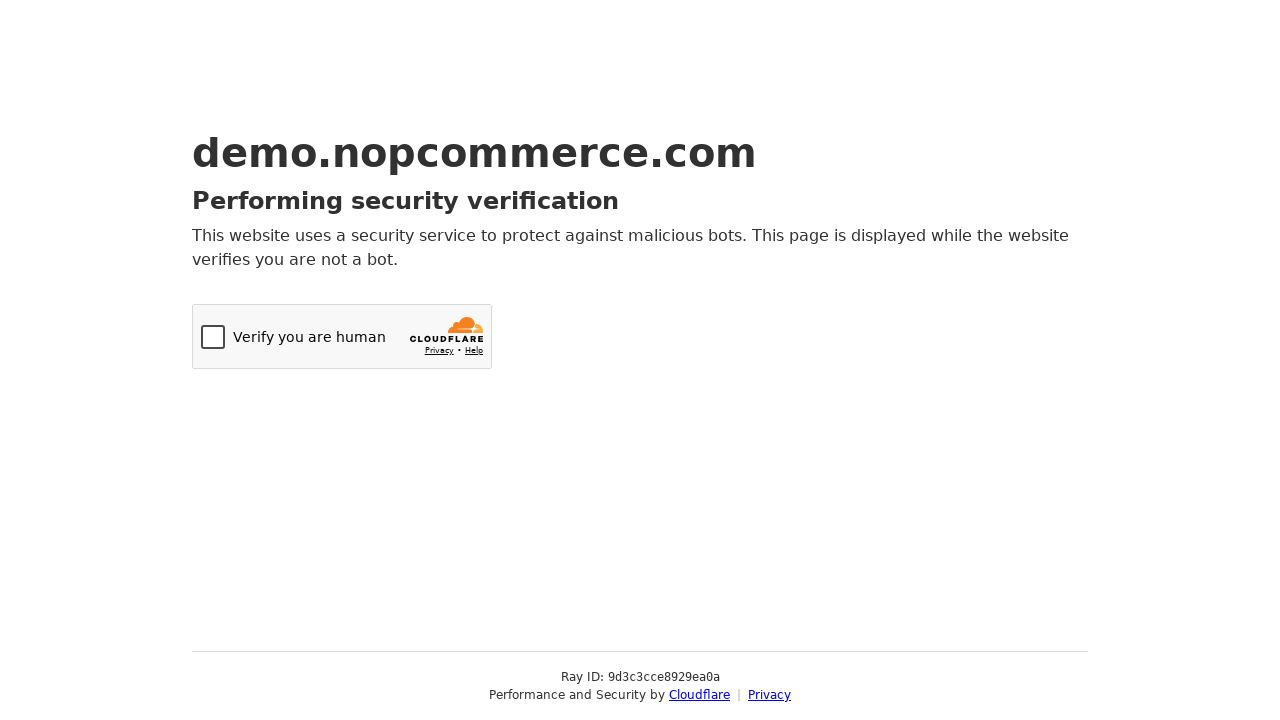

Navigated to nopCommerce demo site at http://demo.nopcommerce.com/
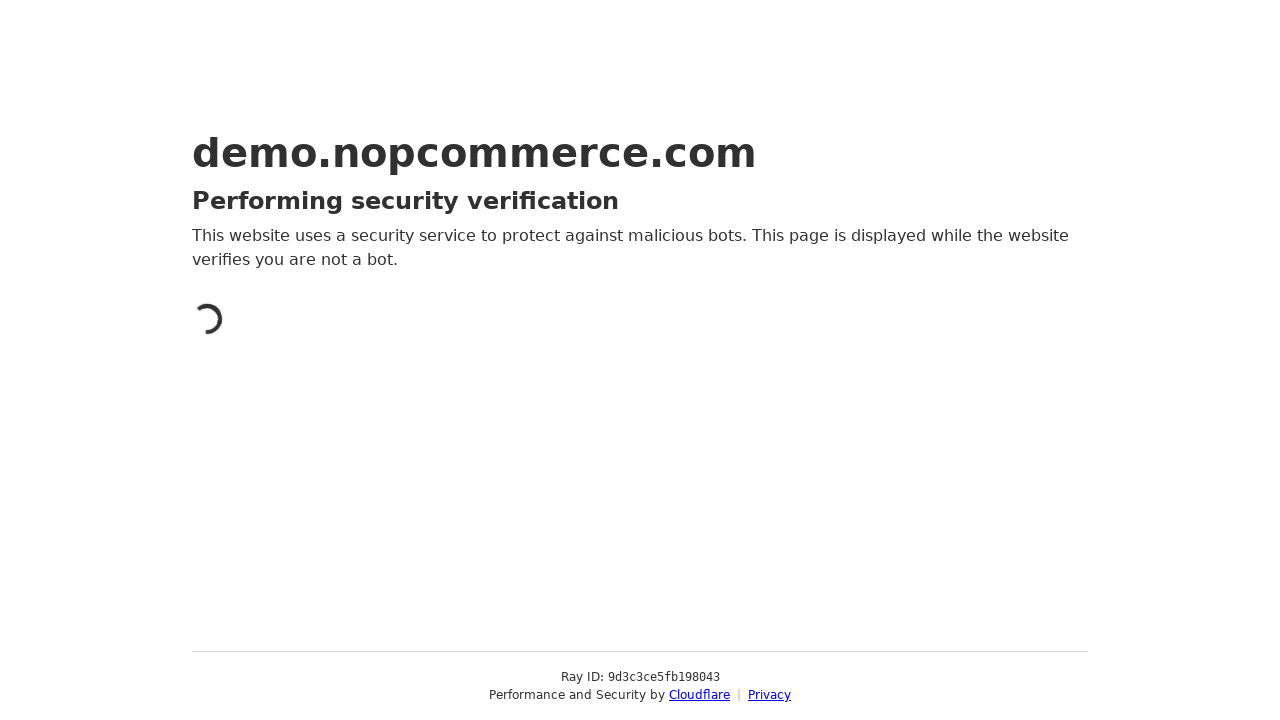

Retrieved page title: 'Just a moment...'
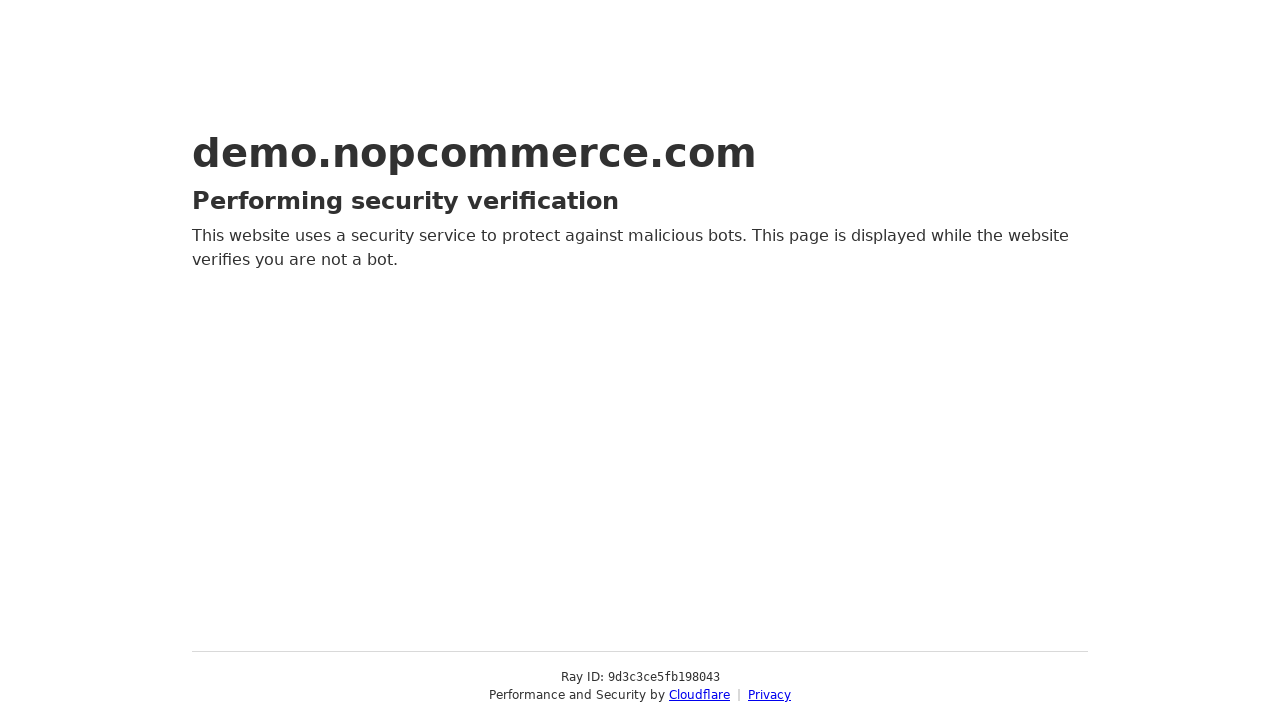

Printed page title to console
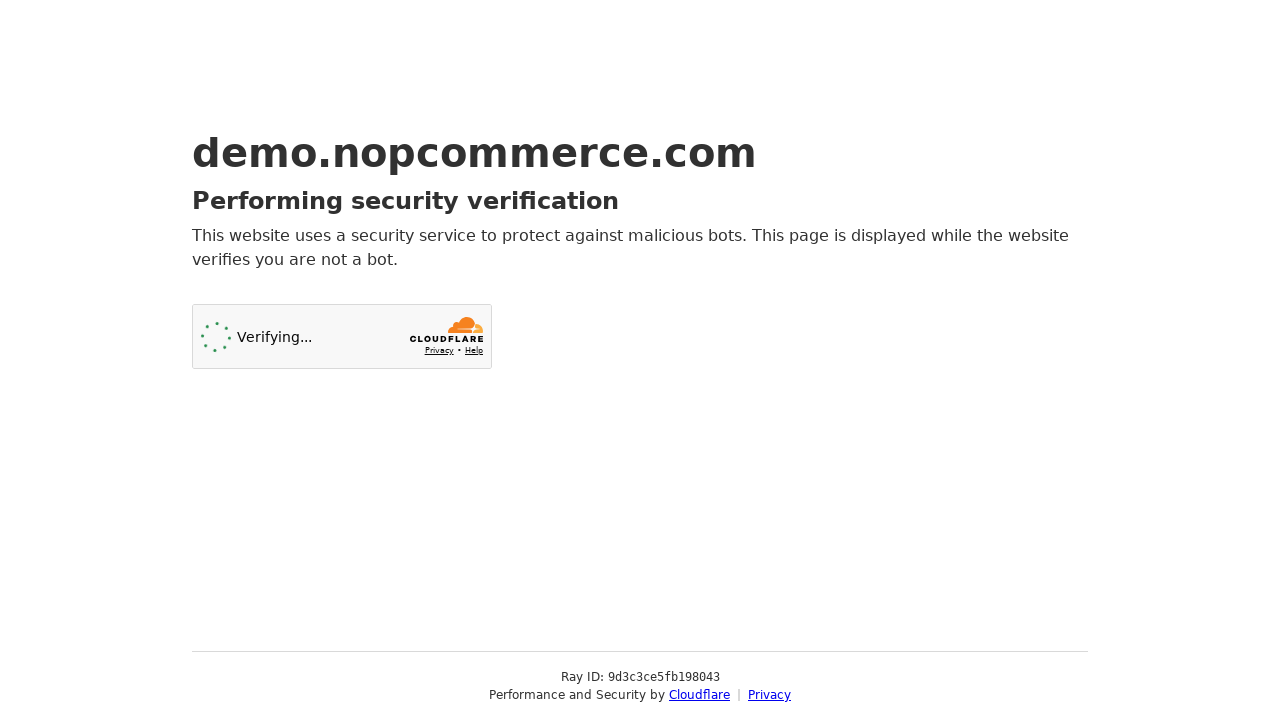

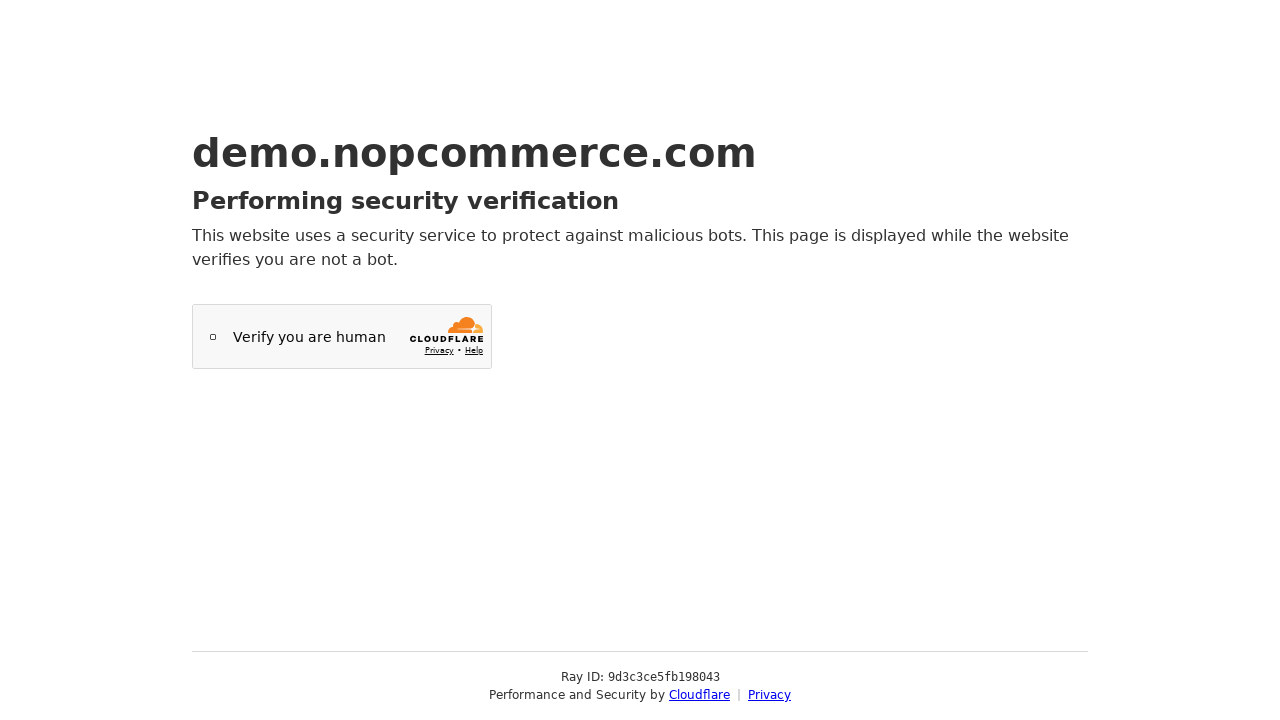